Tests cart functionality by adding a product to cart, verifying item count and price, then navigating to cart page to verify subtotal and total amounts

Starting URL: http://practice.automationtesting.in/

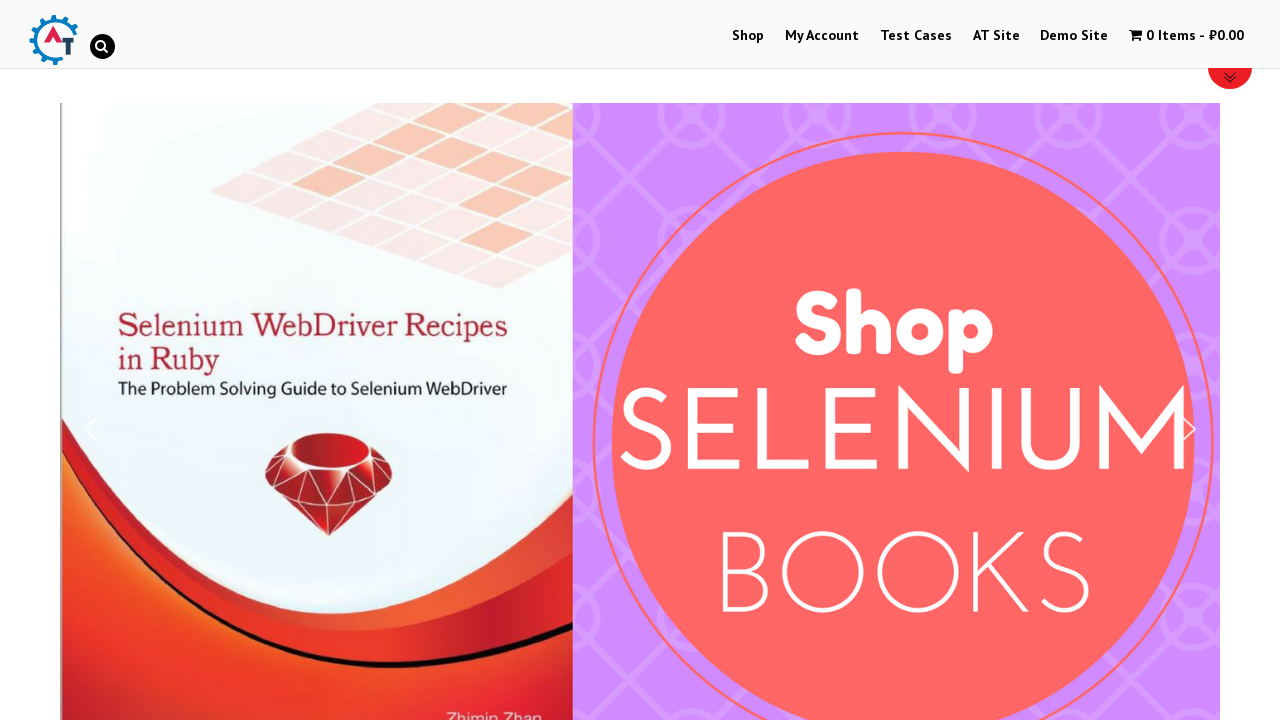

Clicked on Shop menu at (748, 36) on #menu-item-40 > :nth-child(1)
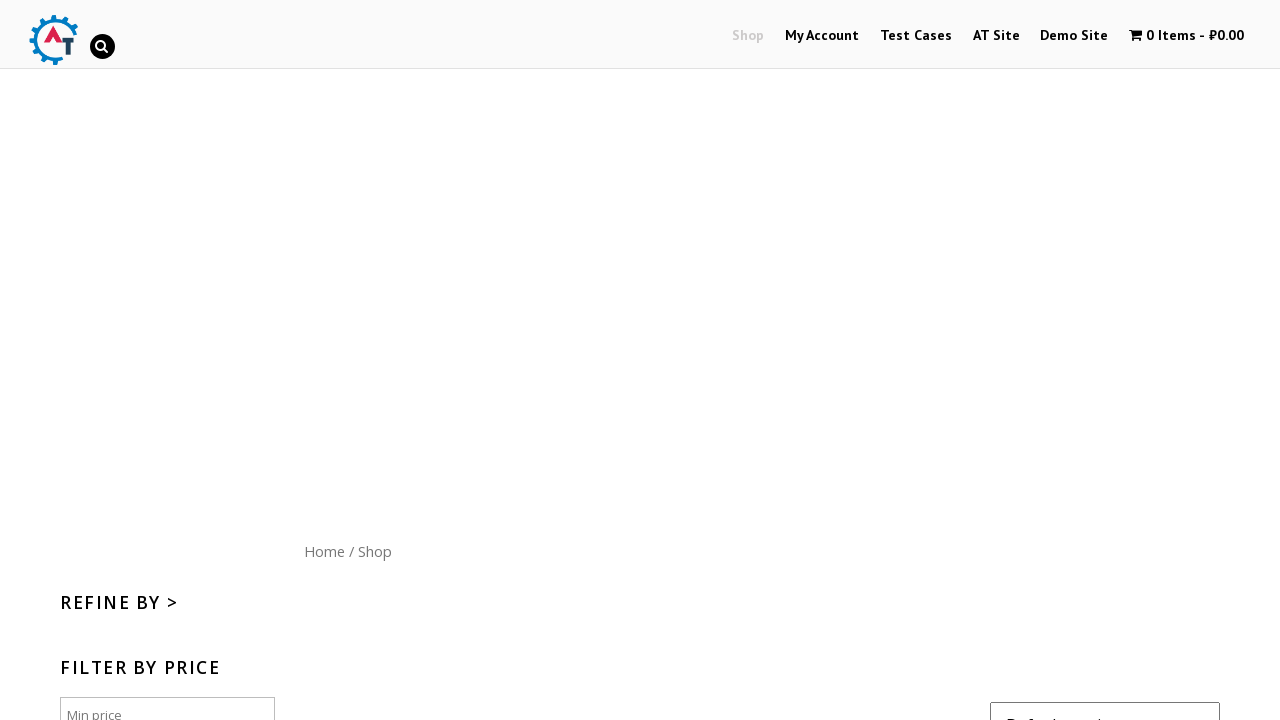

Scrolled down 400px to view products
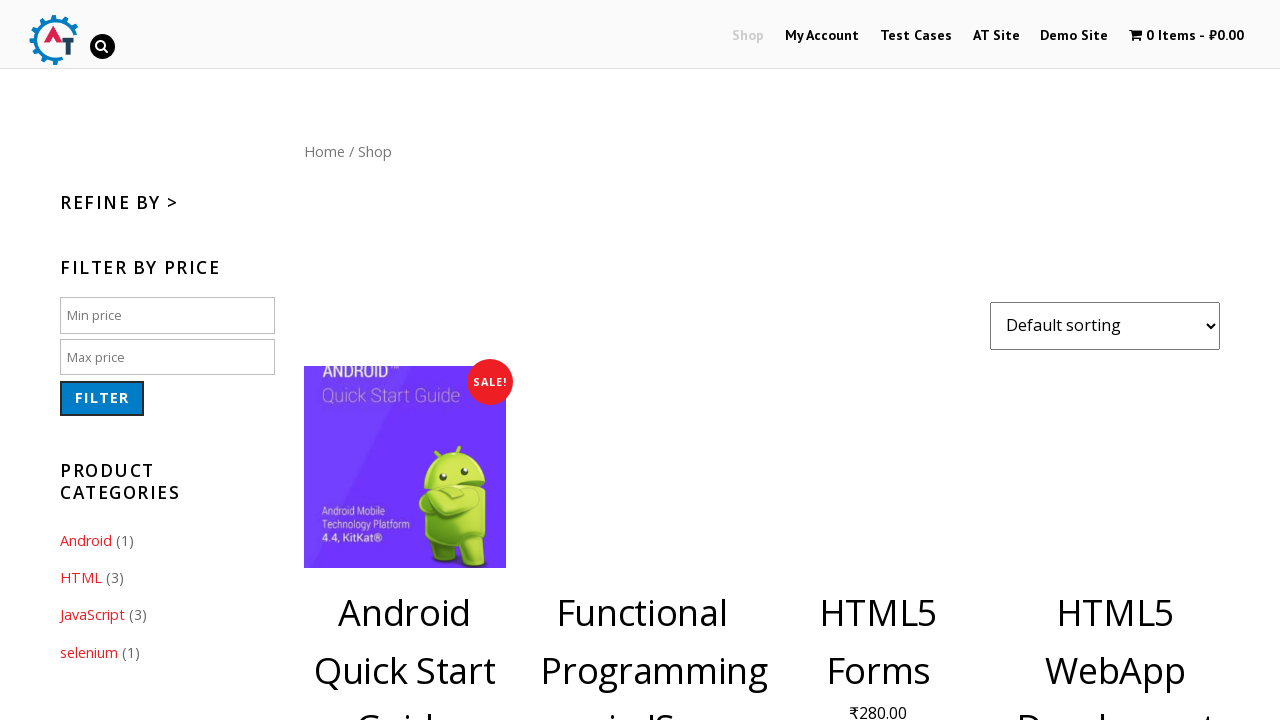

Clicked 'Add to Cart' button for HTML5 WebApp Development book at (1115, 361) on .post-182 > :nth-child(2)
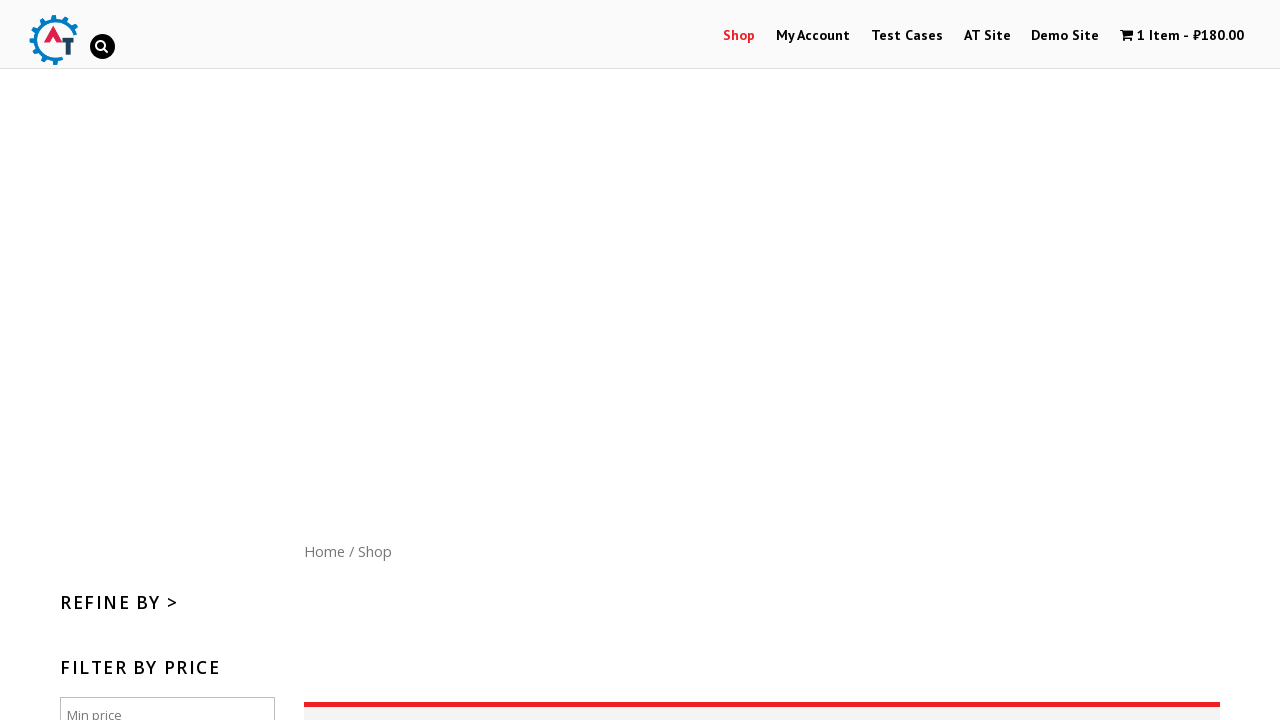

Cart item count updated and displayed
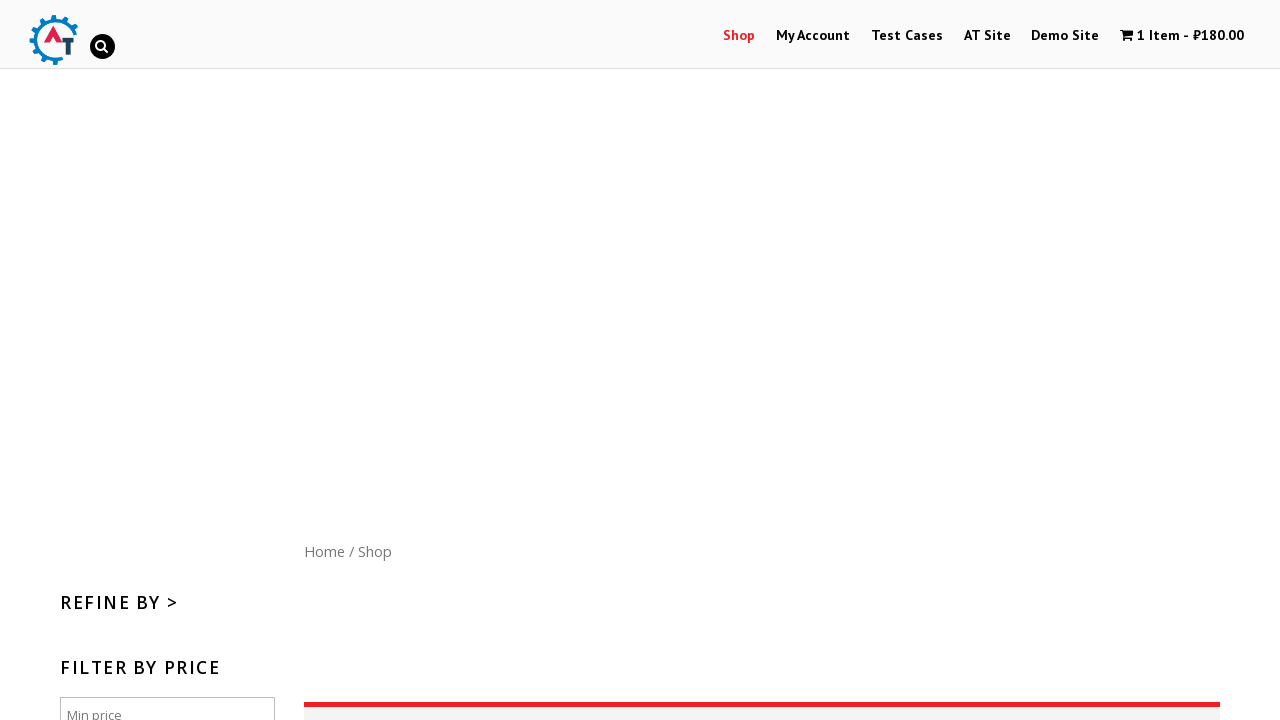

Clicked on cart icon to navigate to cart page at (1127, 35) on .wpmenucart-icon-shopping-cart-0
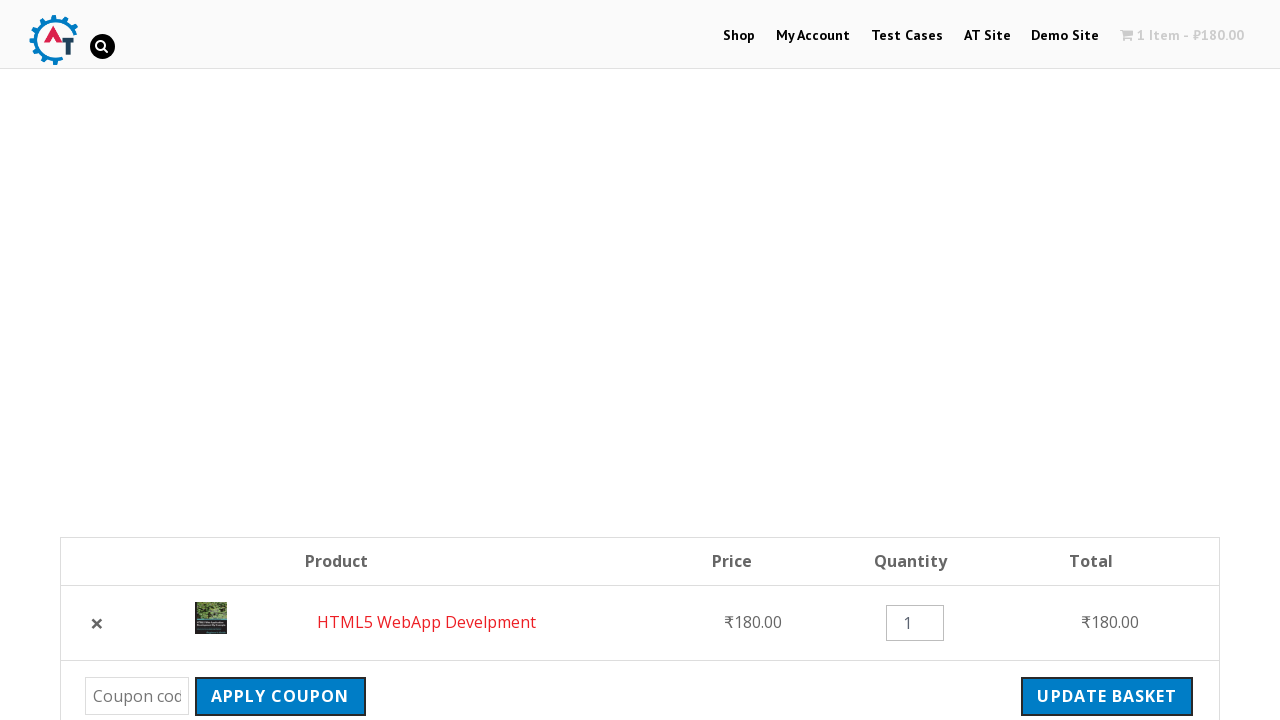

Cart page loaded and subtotal amount displayed
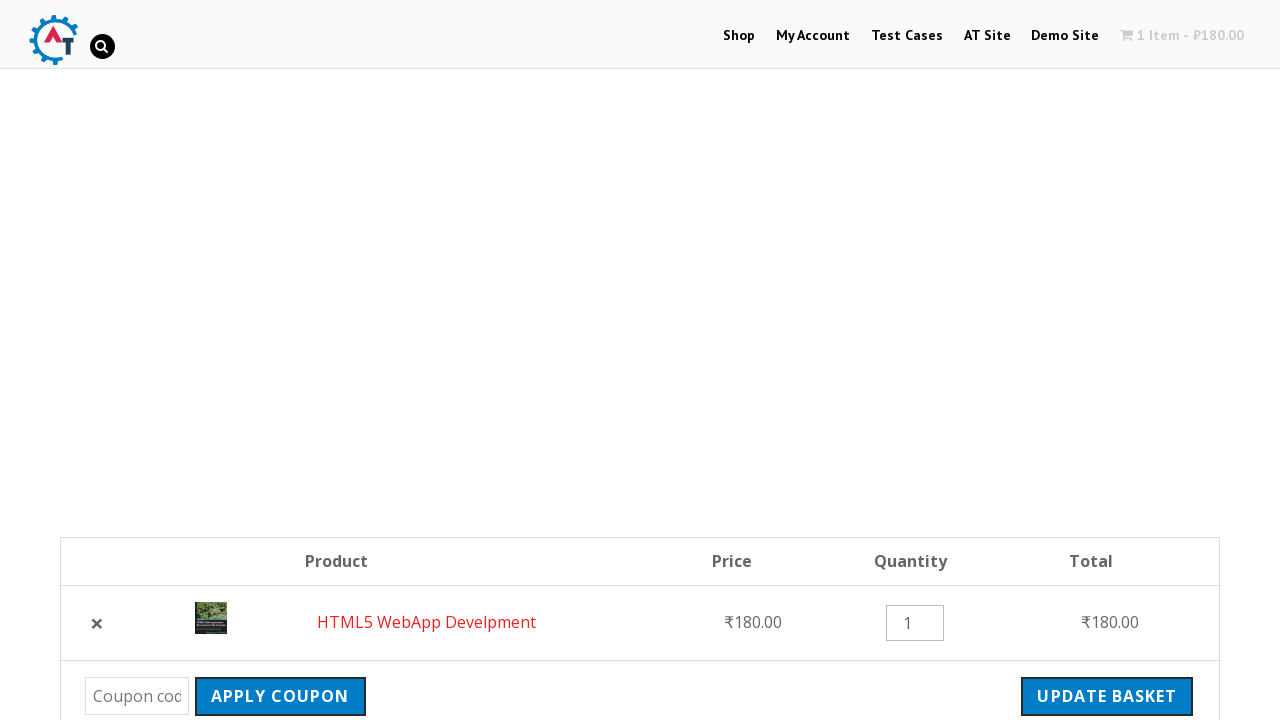

Verified total amount is displayed on cart page
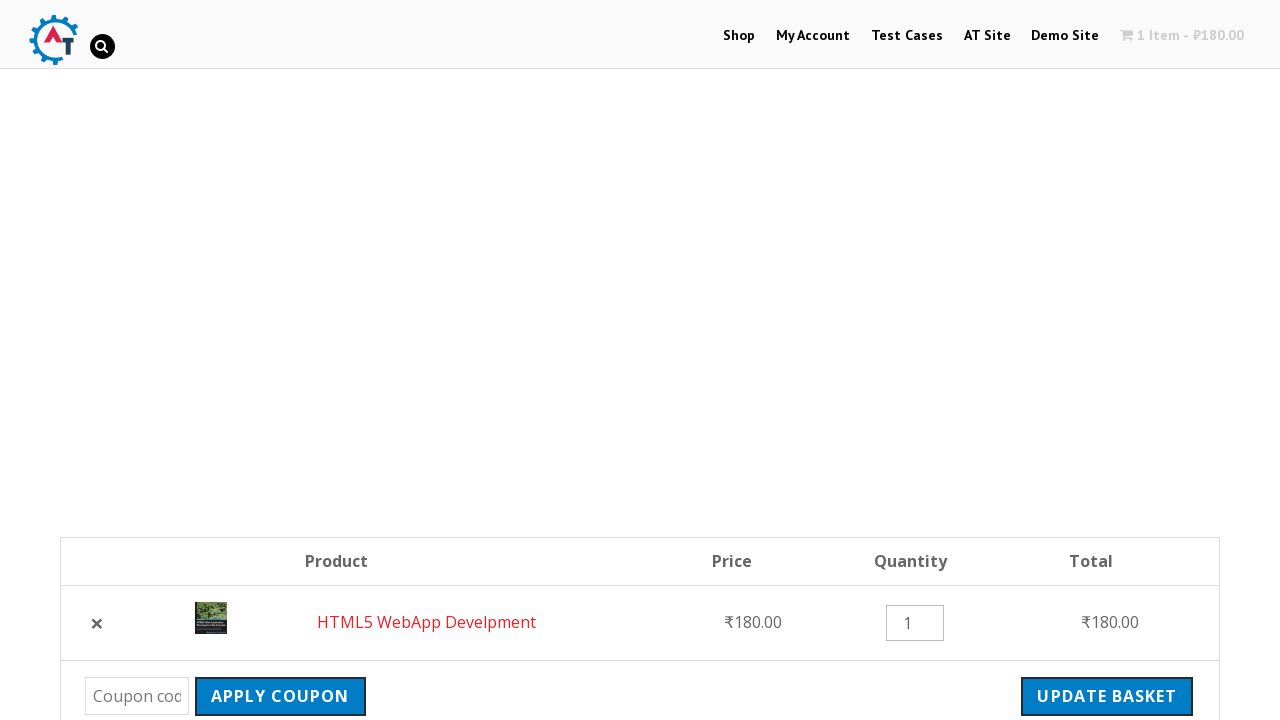

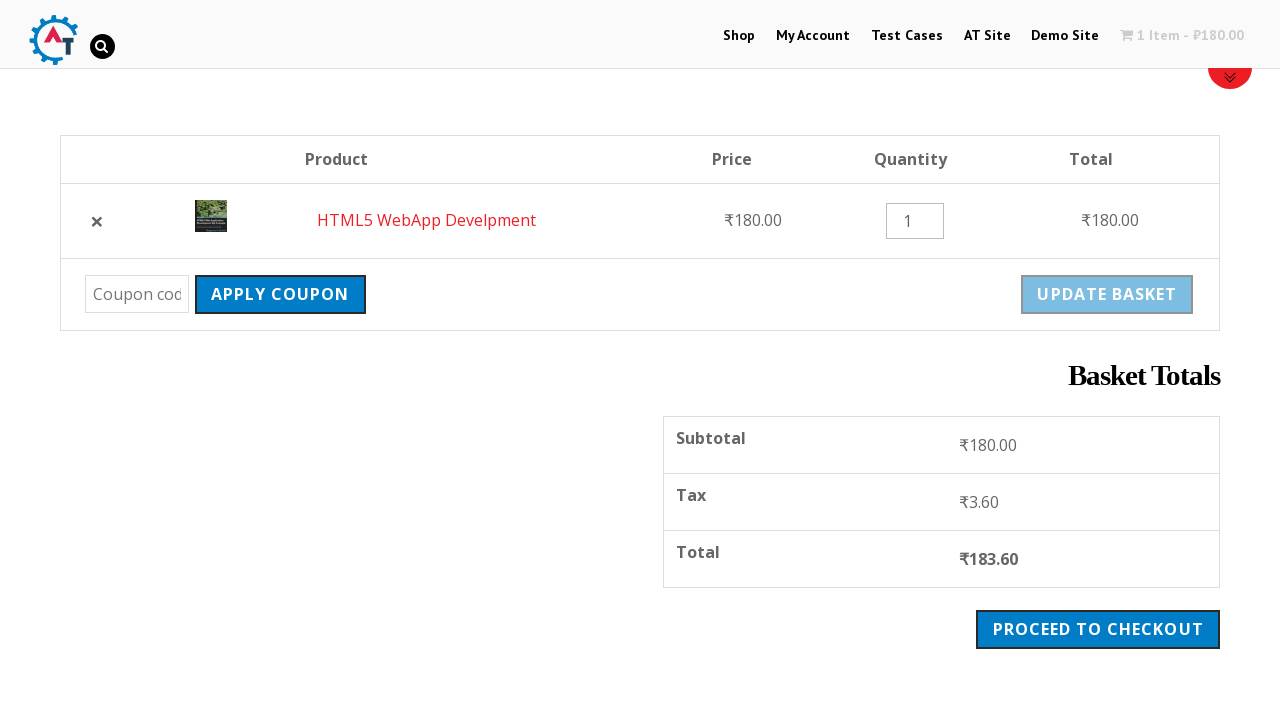